Tests add/remove element functionality by adding multiple elements and then removing some of them from the page

Starting URL: http://the-internet.herokuapp.com/

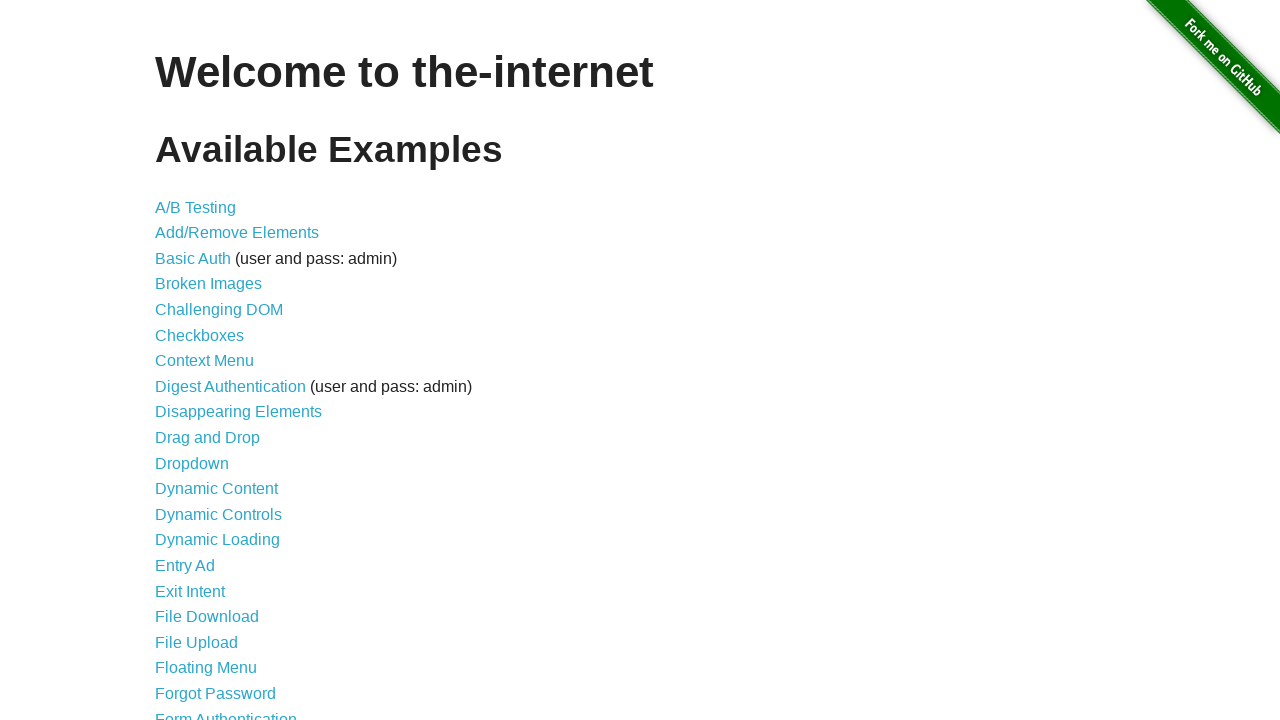

Clicked on Add/Remove Elements link at (237, 233) on text=Add/Remove Elements
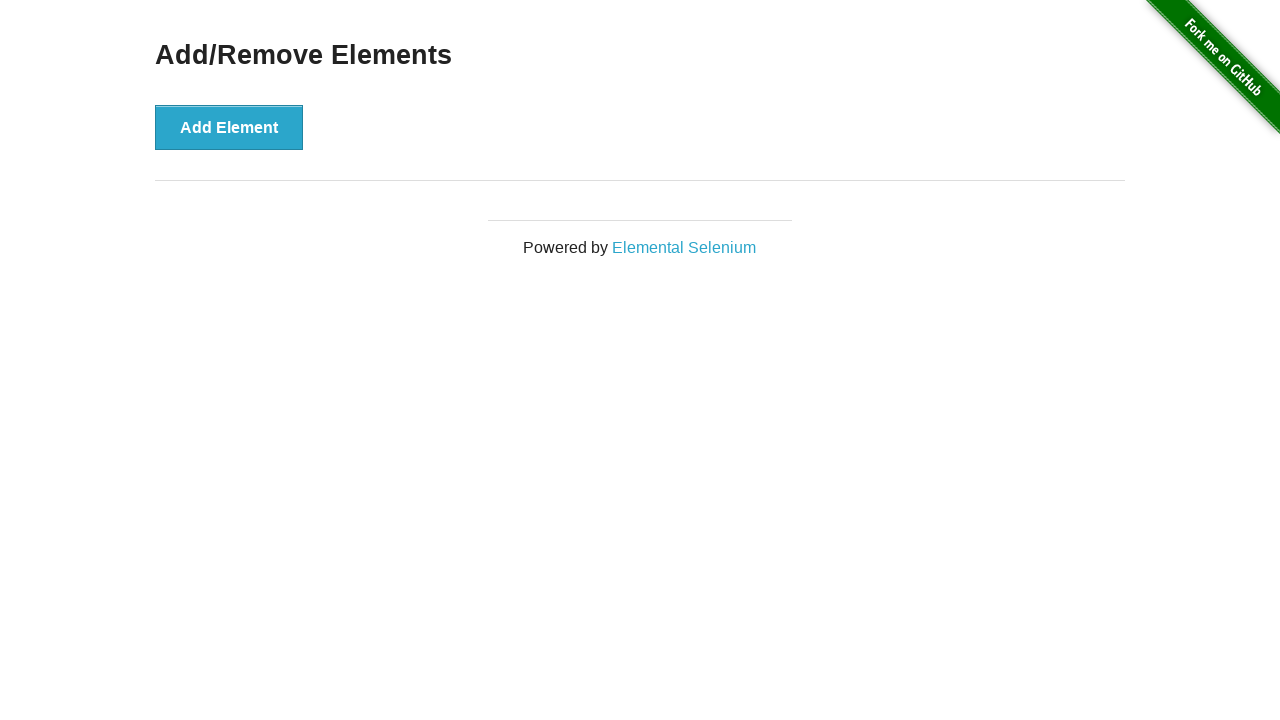

Add/Remove Elements page loaded
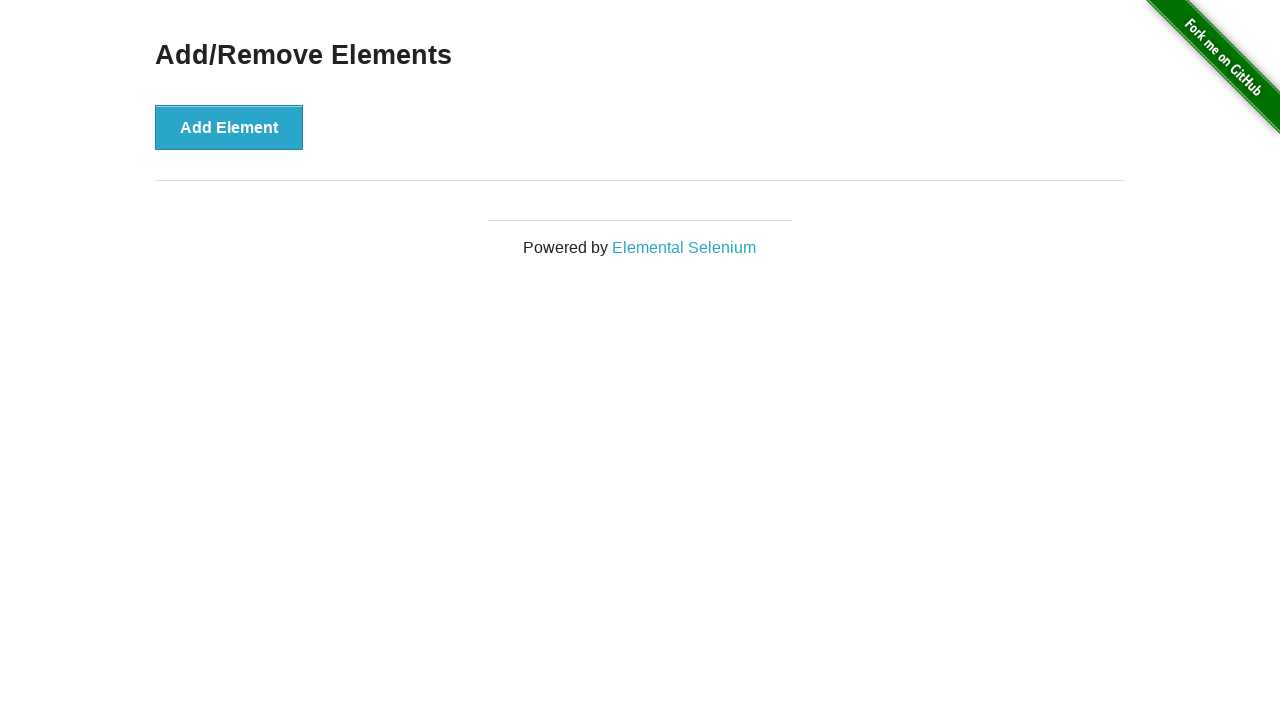

Clicked add button to add element 1 at (229, 127) on xpath=/html/body/div[2]/div/div/button
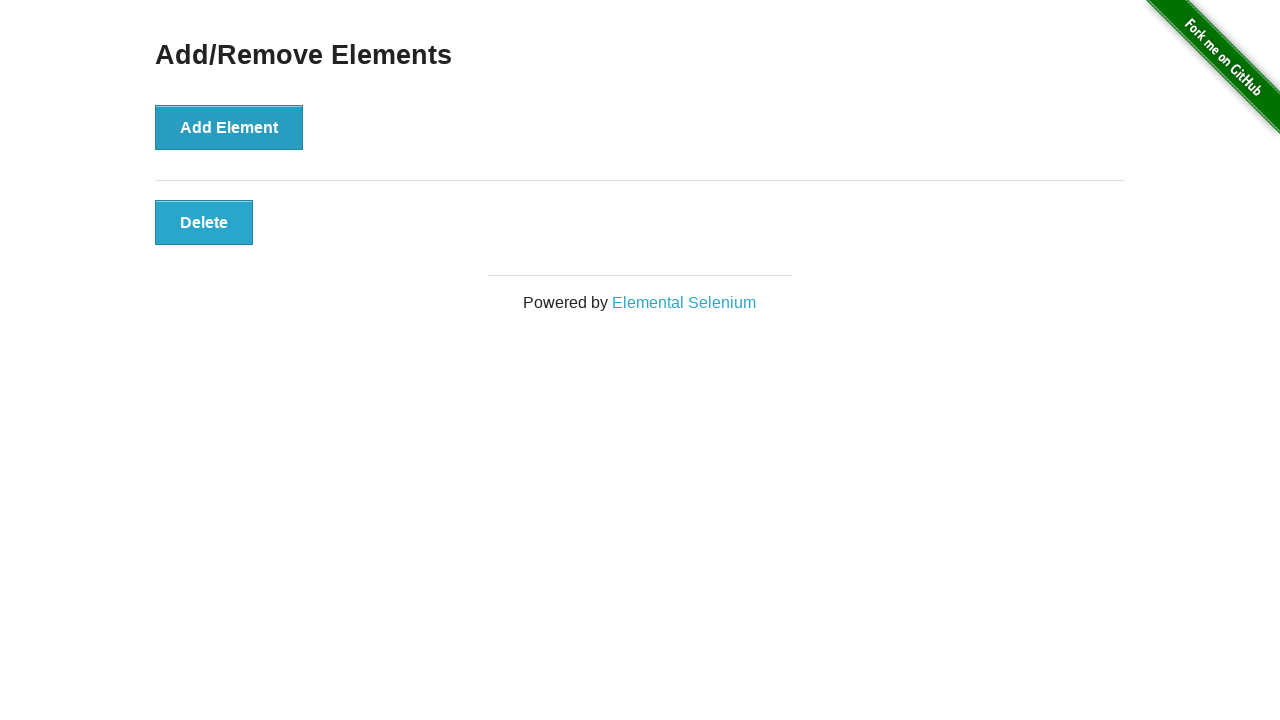

Clicked add button to add element 2 at (229, 127) on xpath=/html/body/div[2]/div/div/button
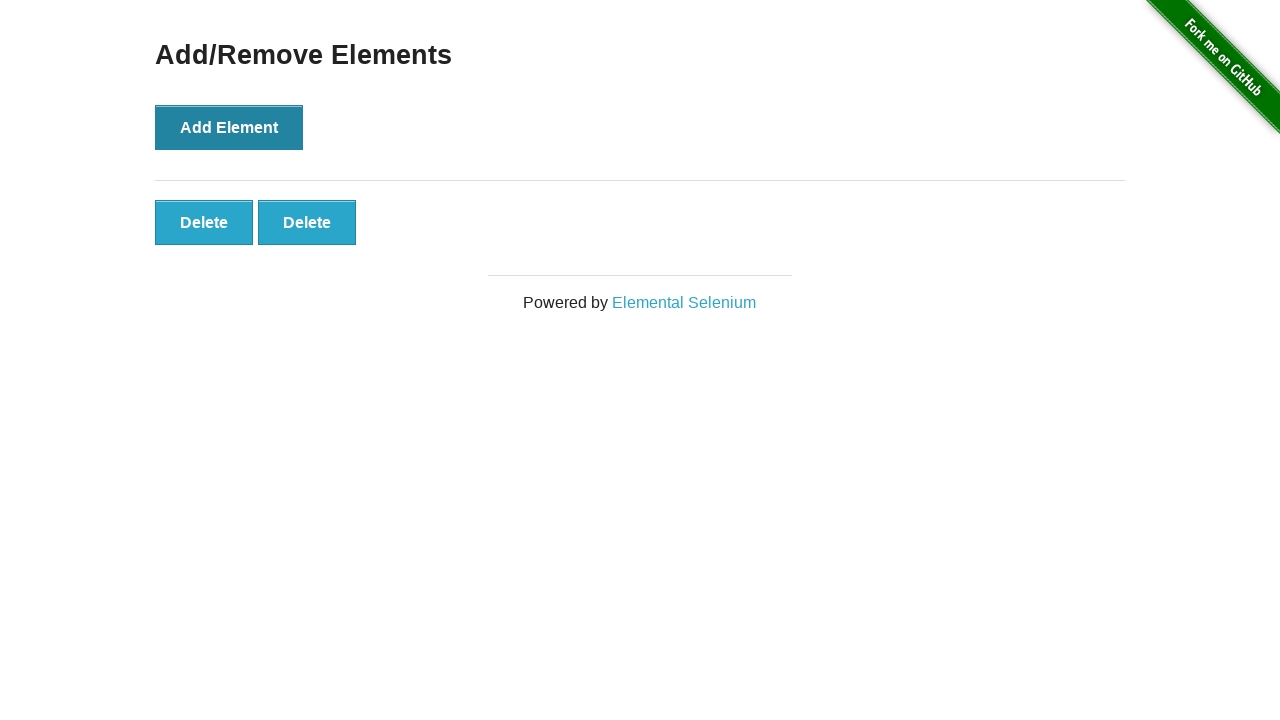

Clicked add button to add element 3 at (229, 127) on xpath=/html/body/div[2]/div/div/button
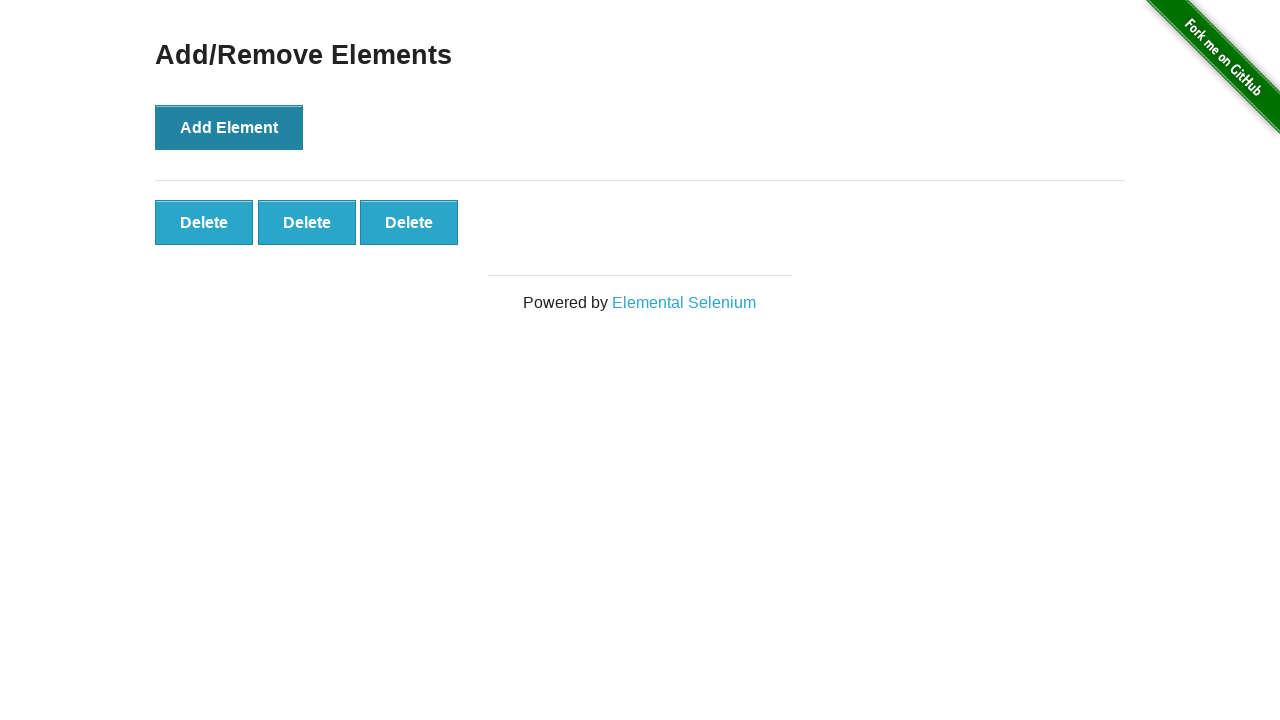

Clicked add button to add element 4 at (229, 127) on xpath=/html/body/div[2]/div/div/button
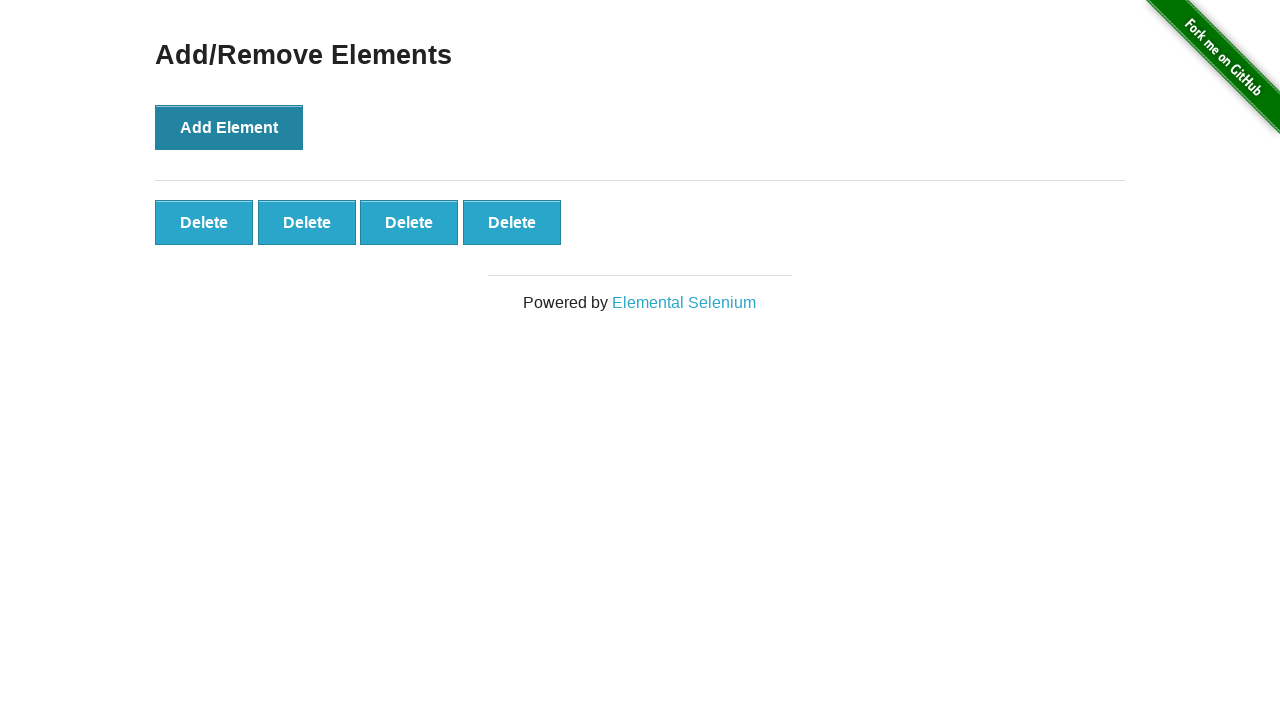

Clicked add button to add element 5 at (229, 127) on xpath=/html/body/div[2]/div/div/button
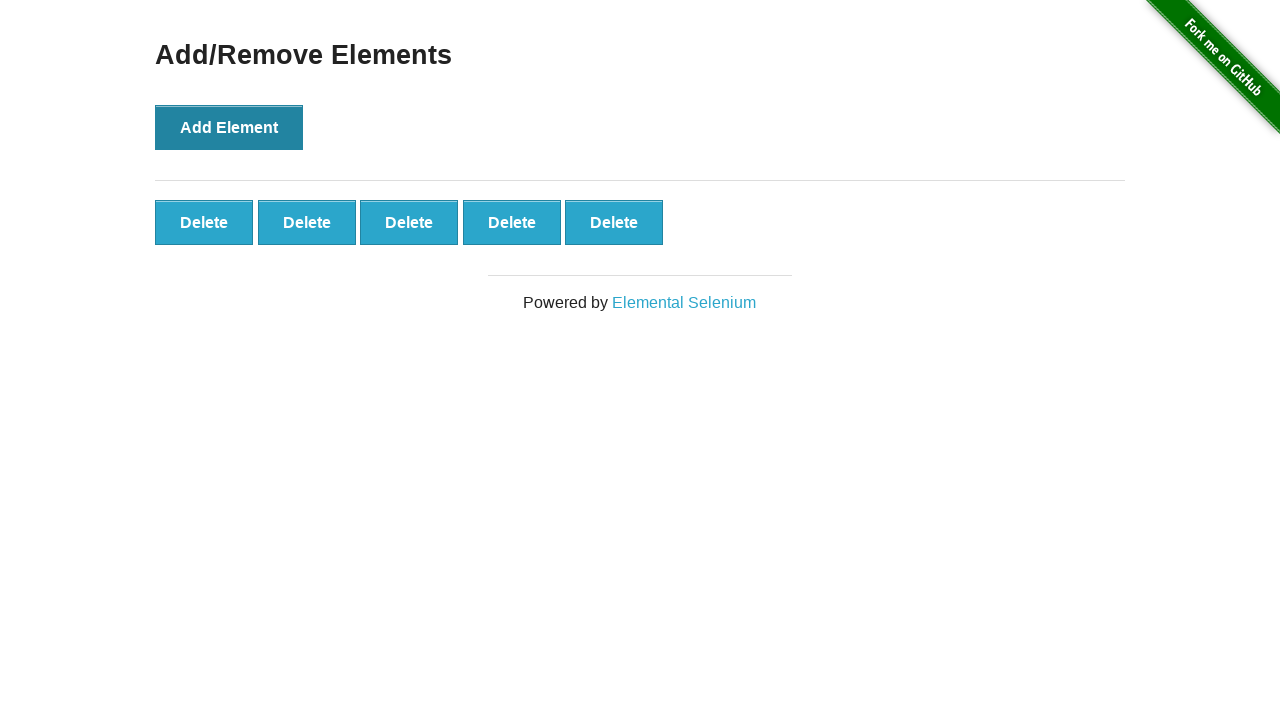

Clicked delete button to remove element 1 at (204, 222) on .added-manually >> nth=0
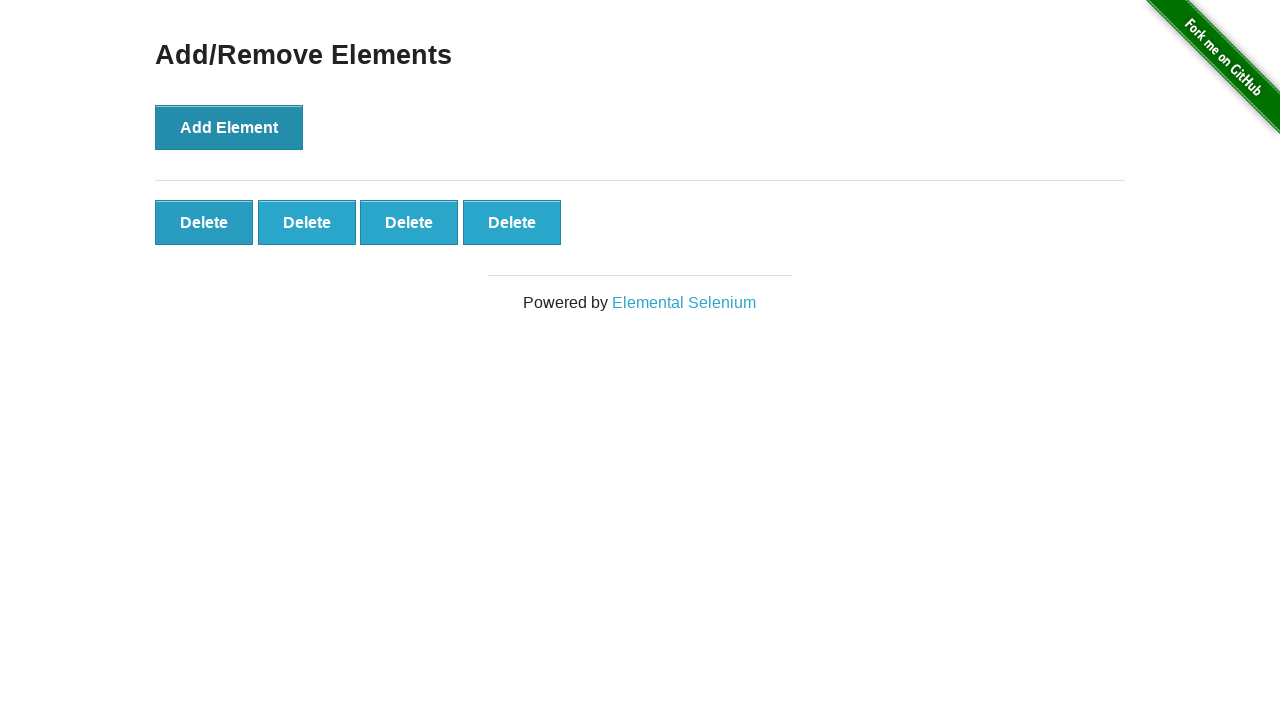

Clicked delete button to remove element 2 at (204, 222) on .added-manually >> nth=0
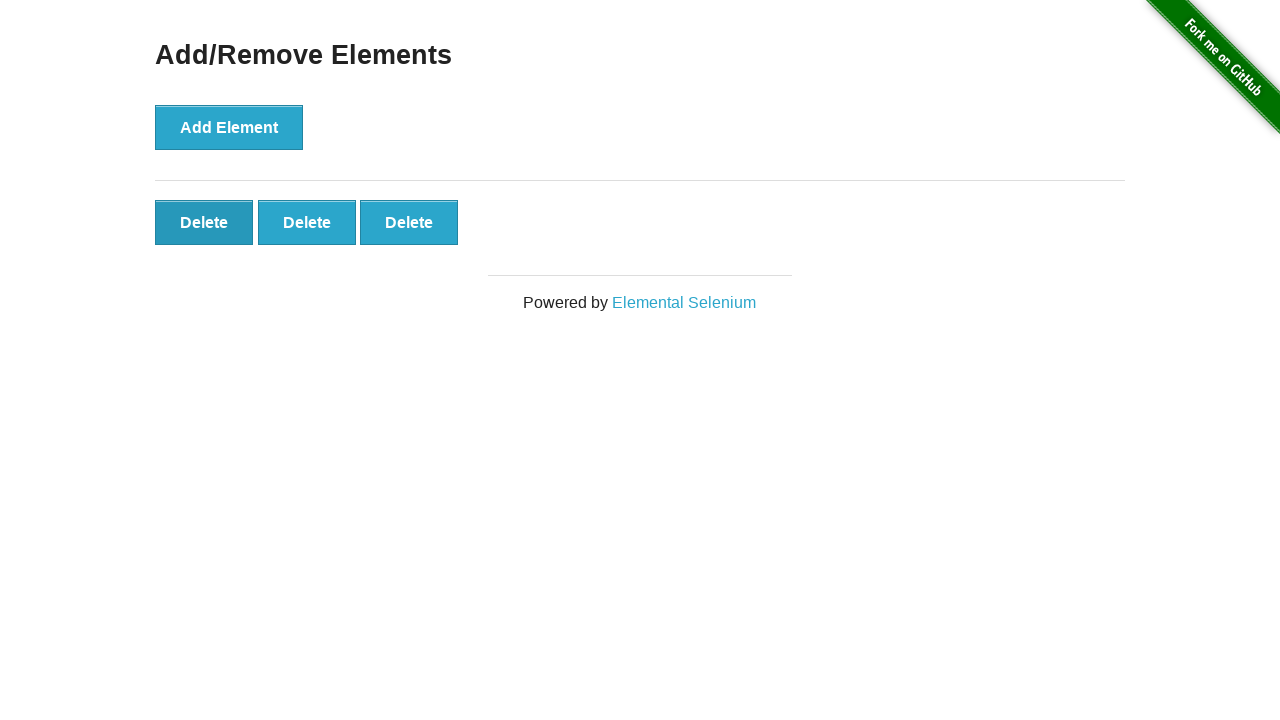

Verified remaining elements: 3
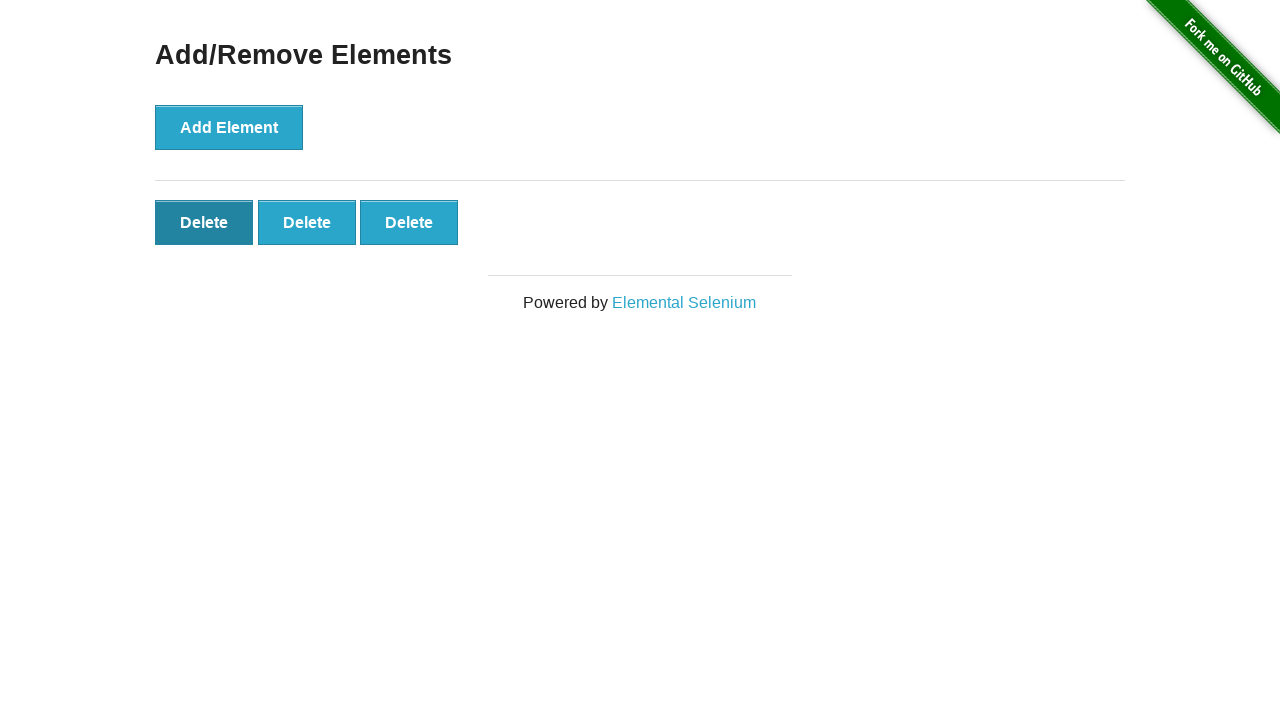

Assertion passed: 3 elements remain after removing 2 from 5
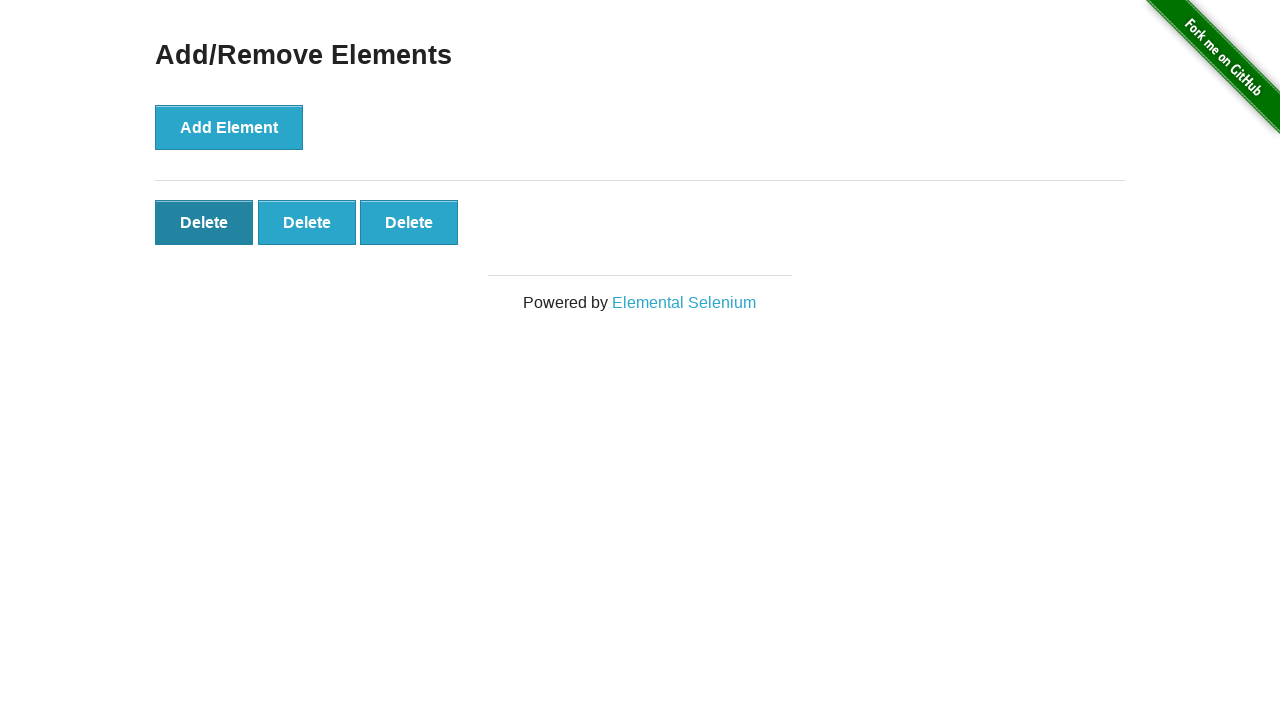

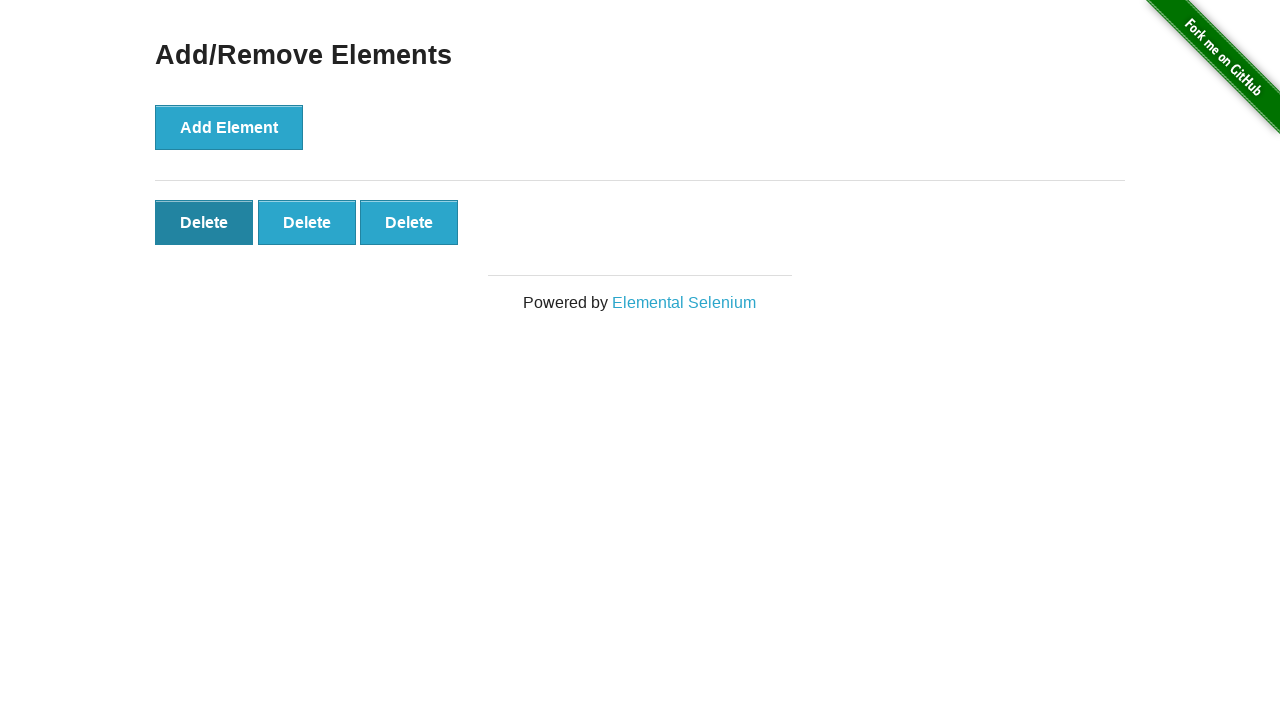